Tests a practice form by filling out email, password, name fields, selecting radio button and dropdown options, and submitting the form to verify success message

Starting URL: https://rahulshettyacademy.com/angularpractice/

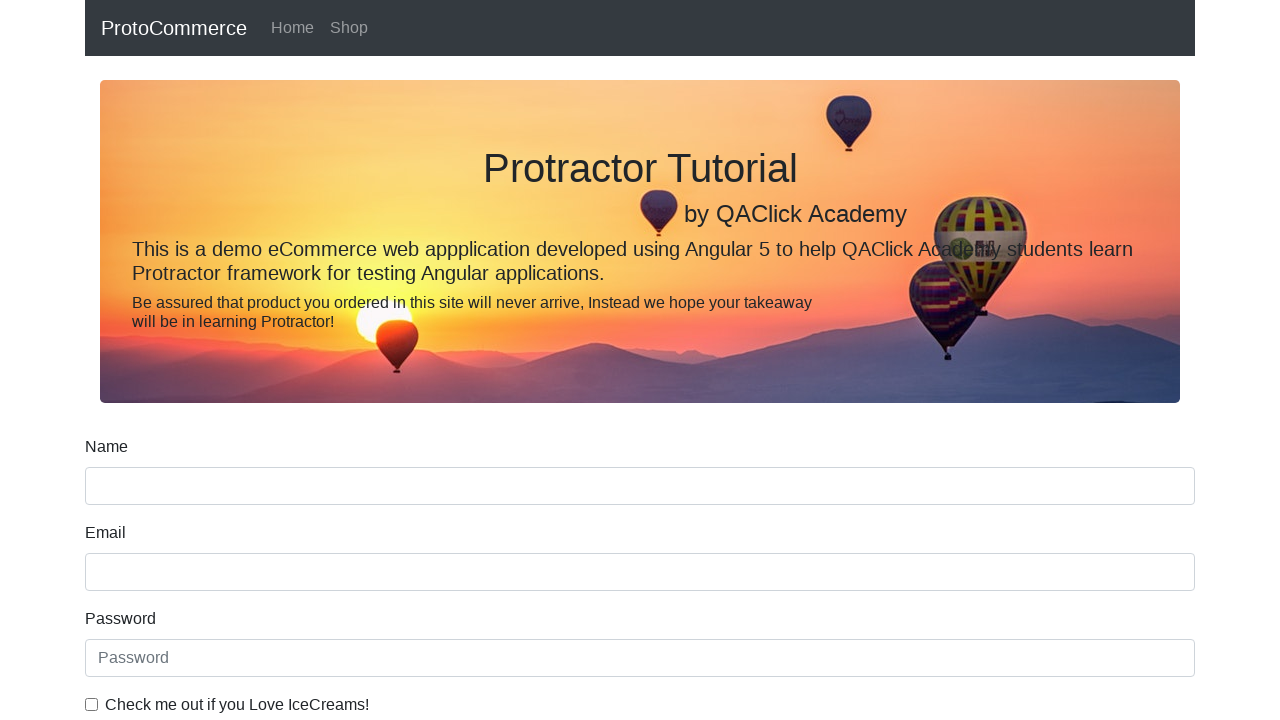

Filled email field with 'hello@gmail.com' on input[name='email']
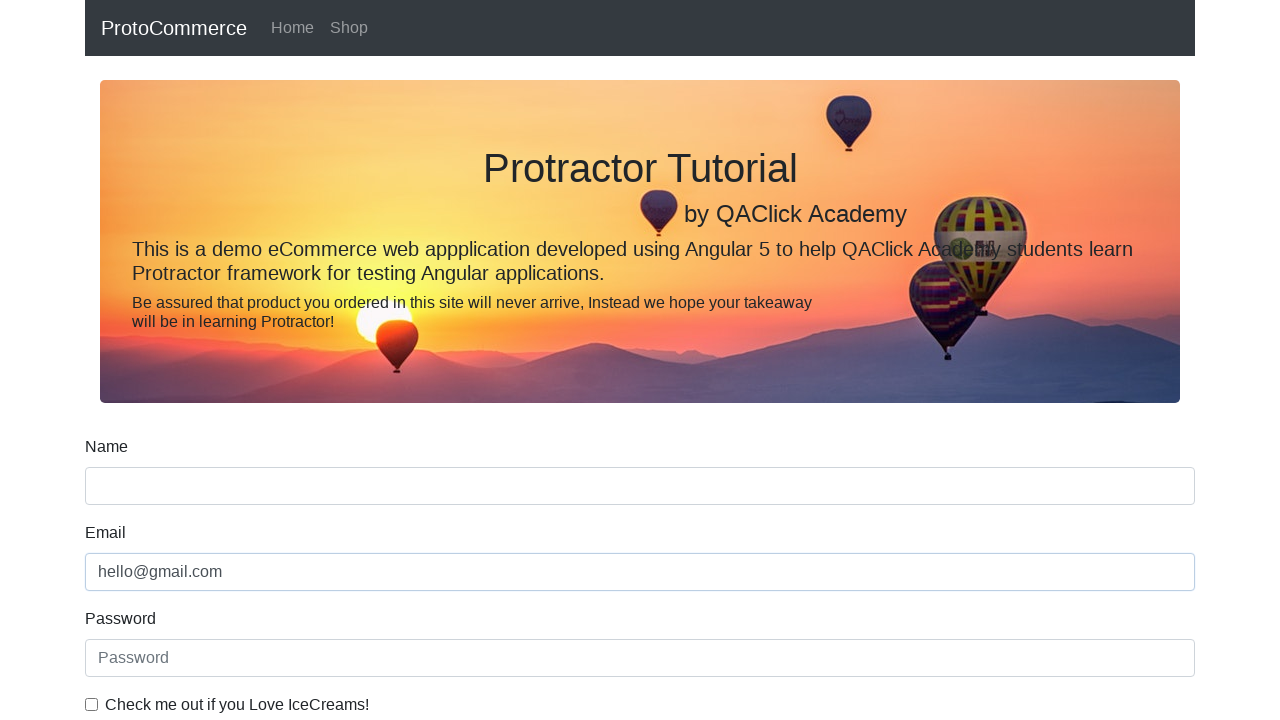

Filled password field with '123456' on #exampleInputPassword1
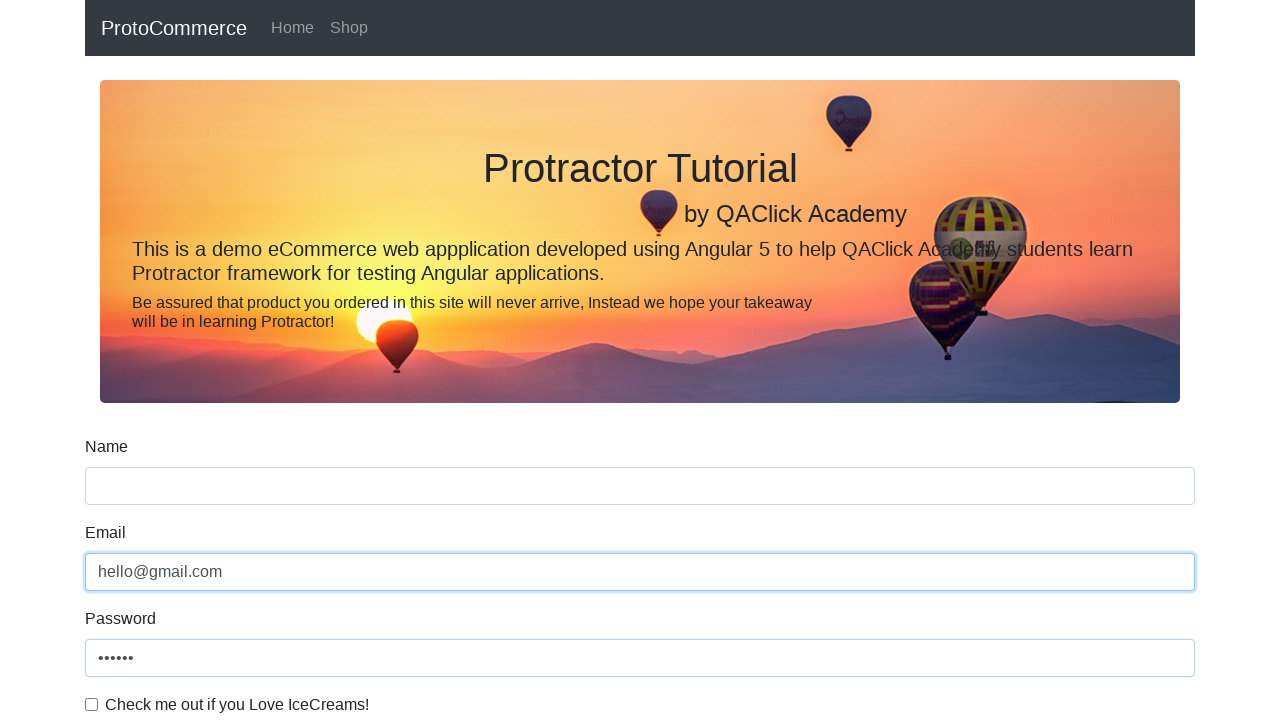

Clicked checkbox to agree to terms at (92, 704) on #exampleCheck1
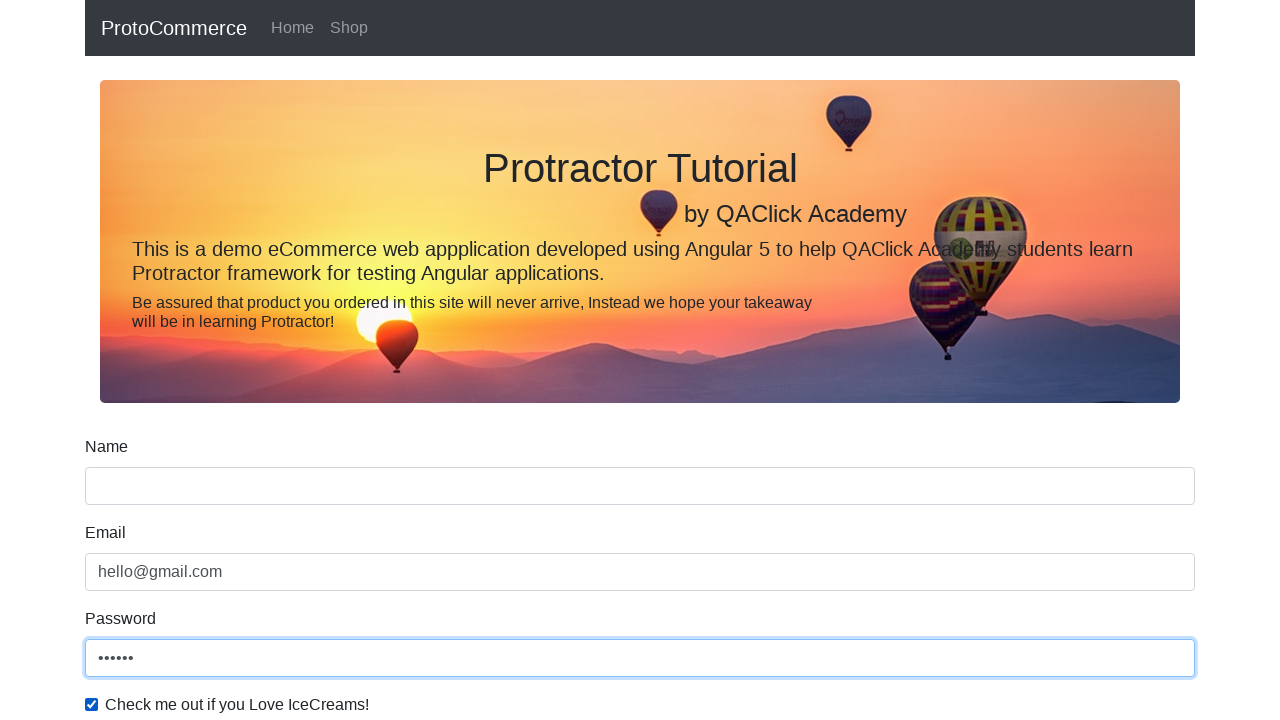

Filled name field with 'Rahul' on input[name='name']
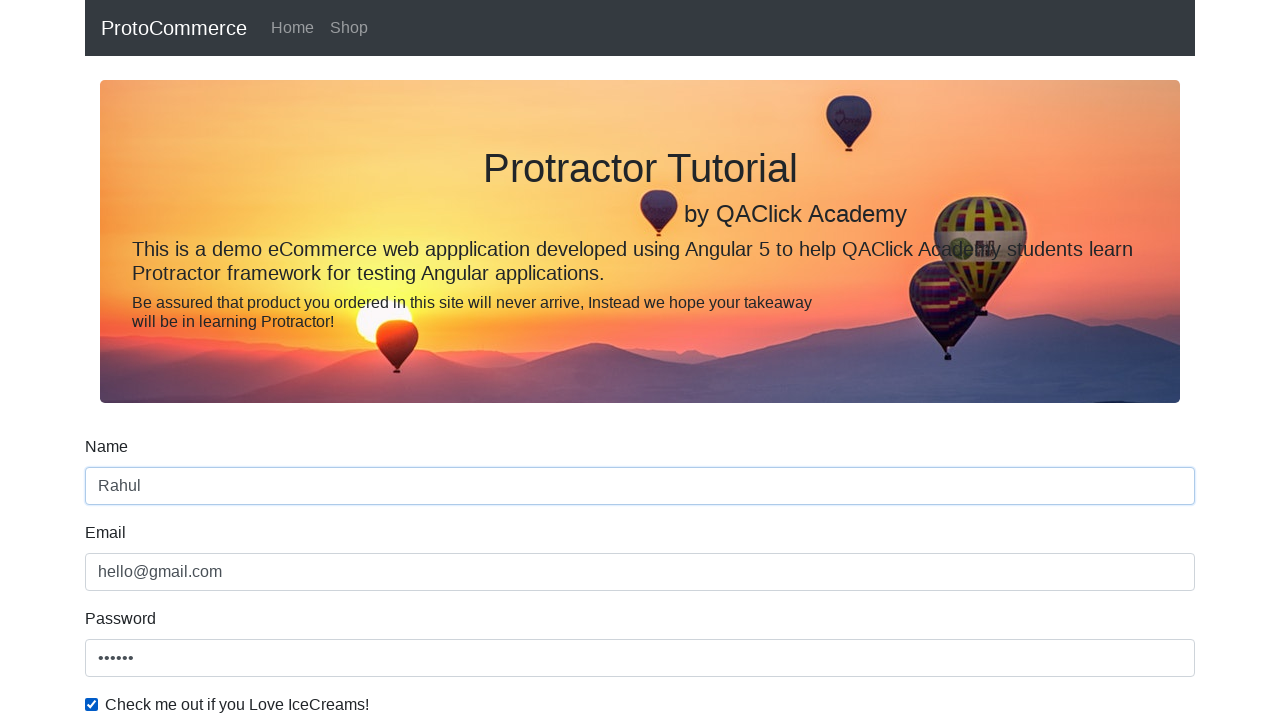

Selected radio button option at (238, 360) on #inlineRadio1
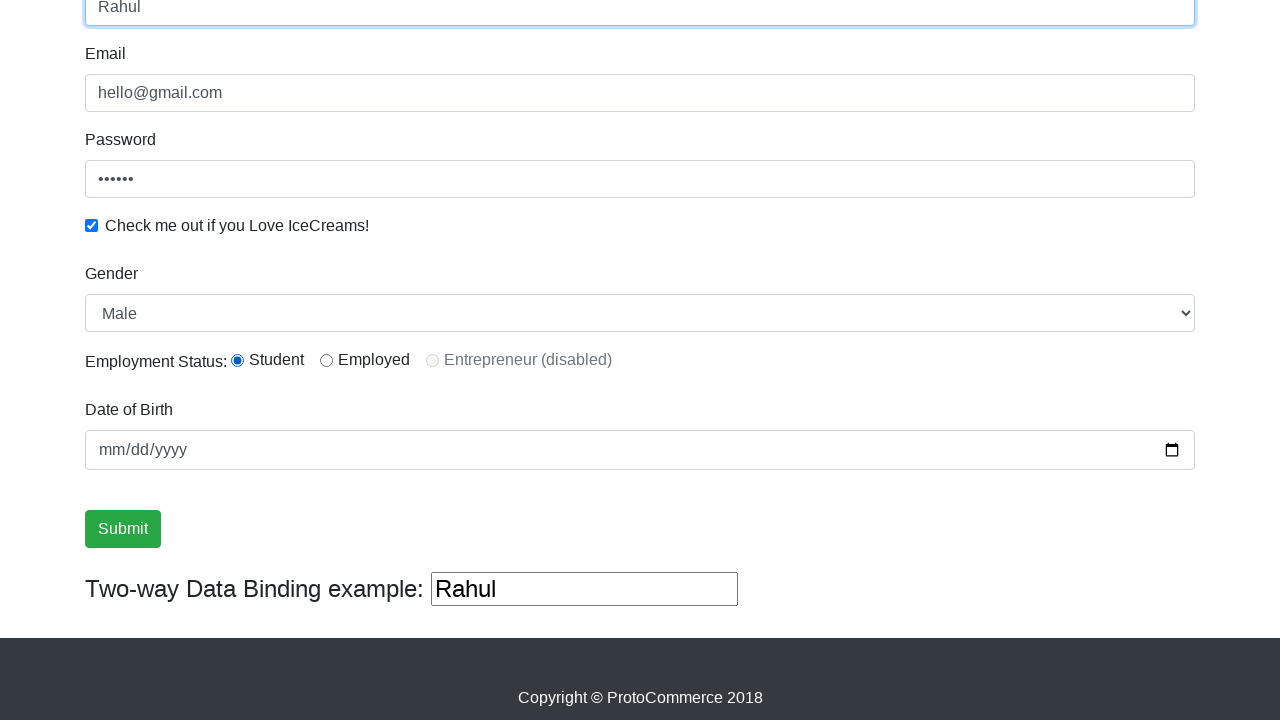

Selected 'Female' from dropdown on #exampleFormControlSelect1
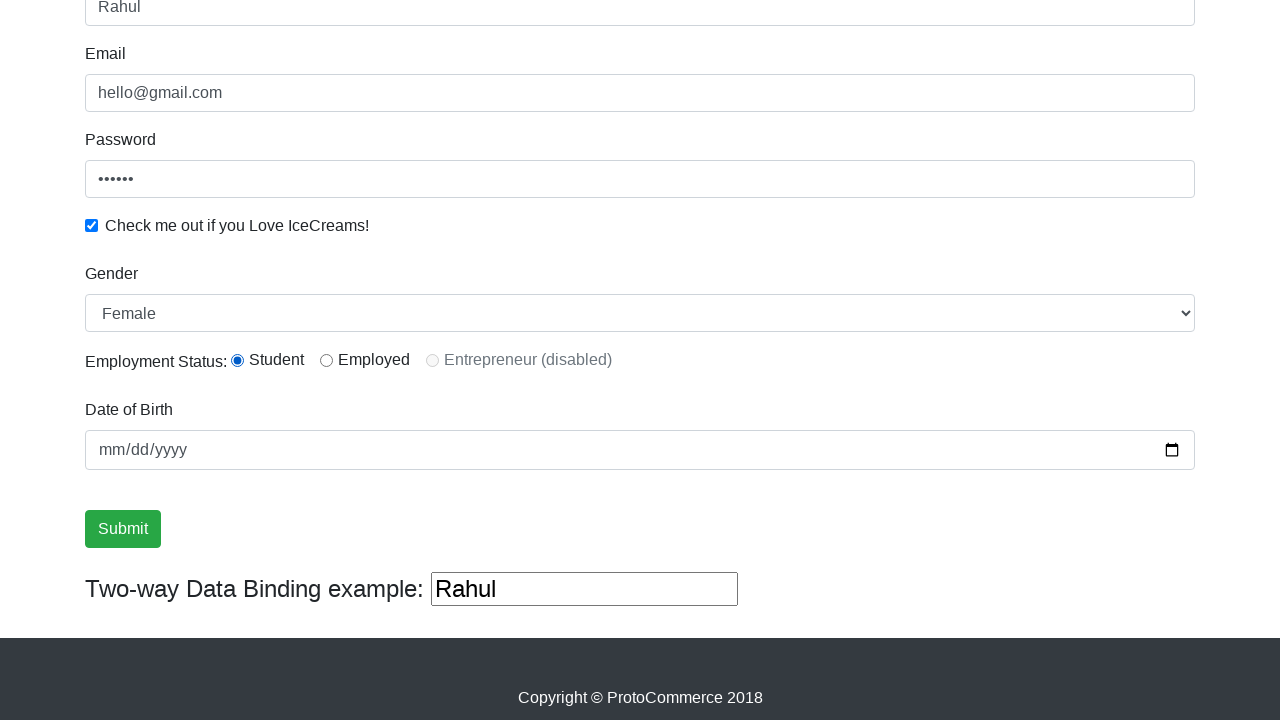

Changed dropdown selection back to first option (Male) on #exampleFormControlSelect1
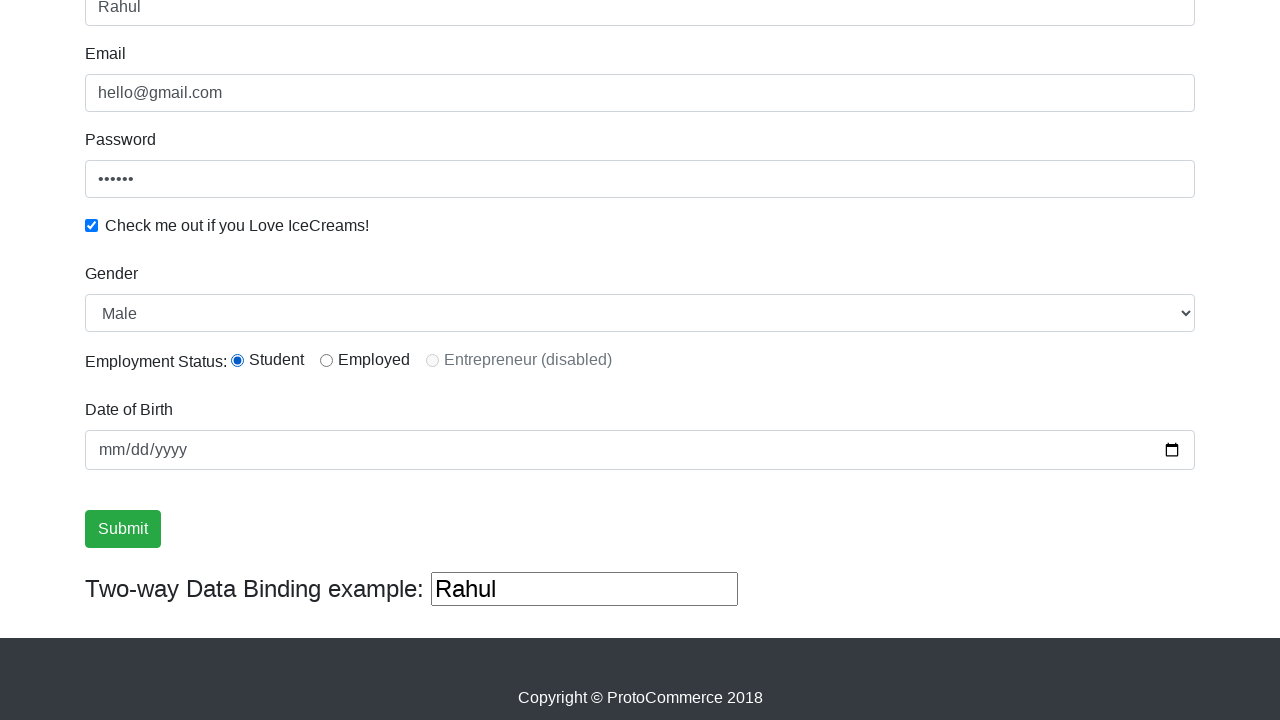

Clicked submit button to submit the form at (123, 529) on input[type='submit']
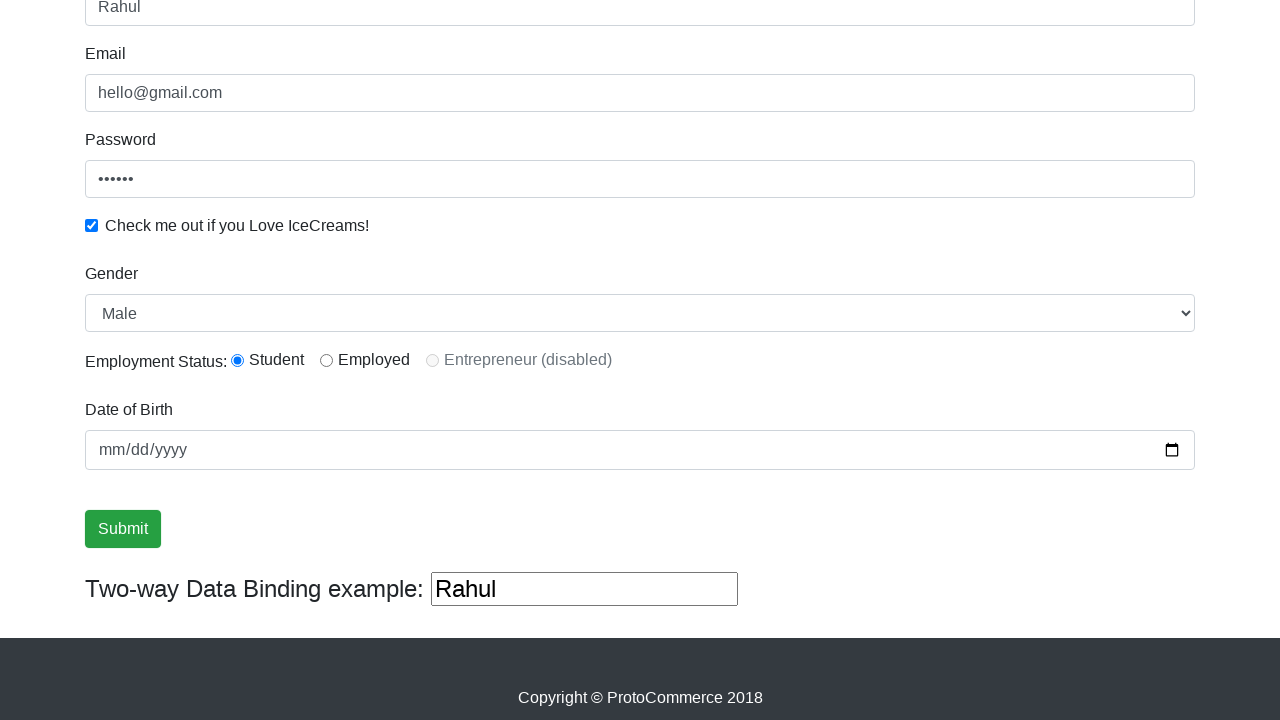

Success alert message appeared
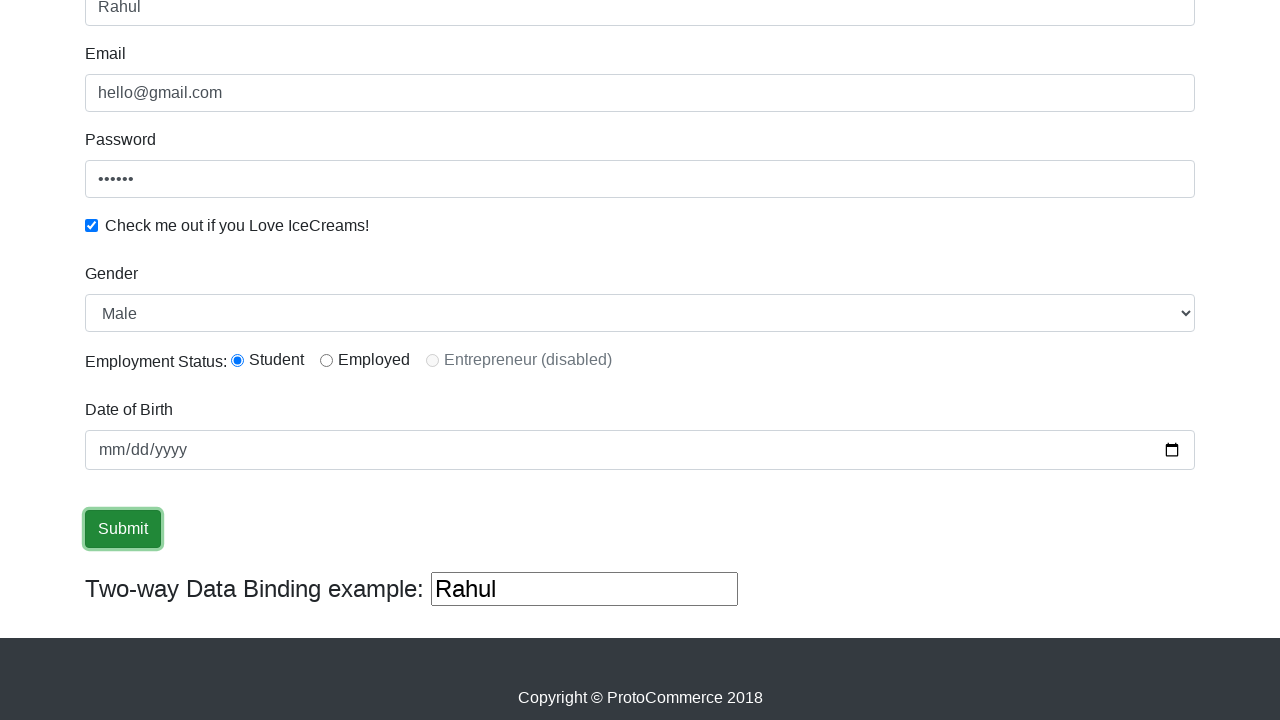

Filled text field with 'helloagain' on (//input[@type='text'])[3]
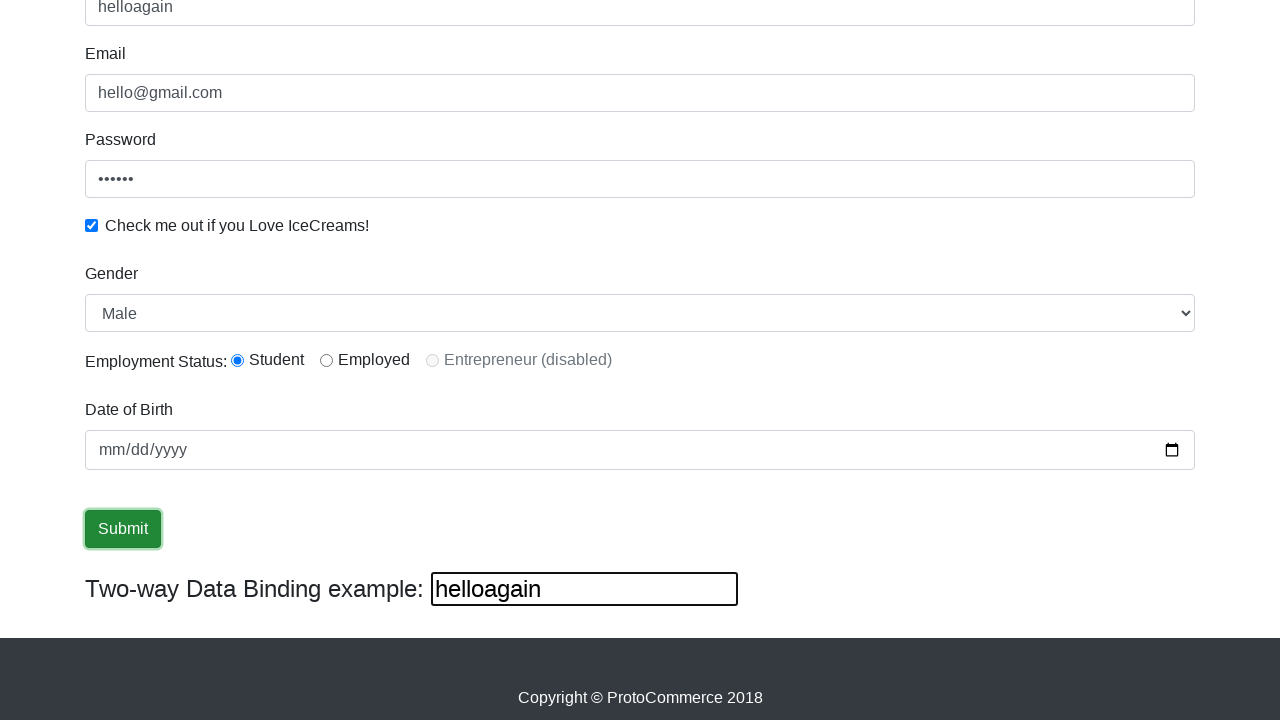

Cleared the text field on (//input[@type='text'])[3]
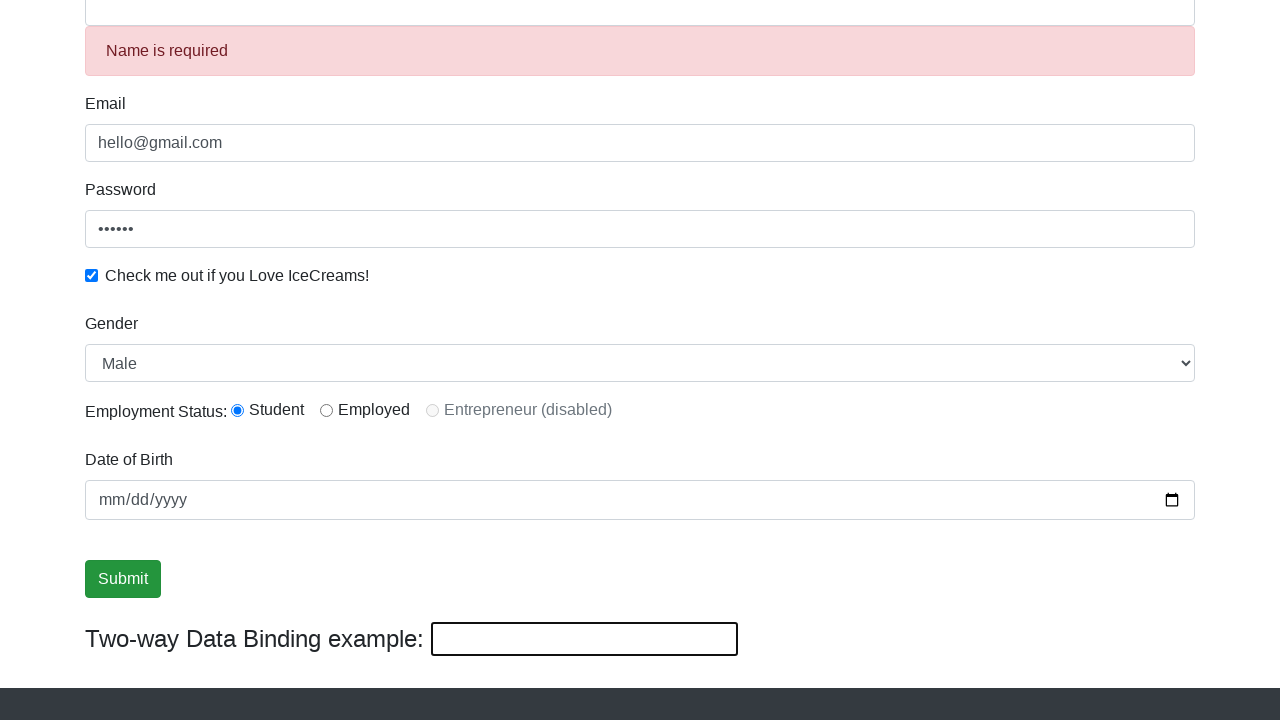

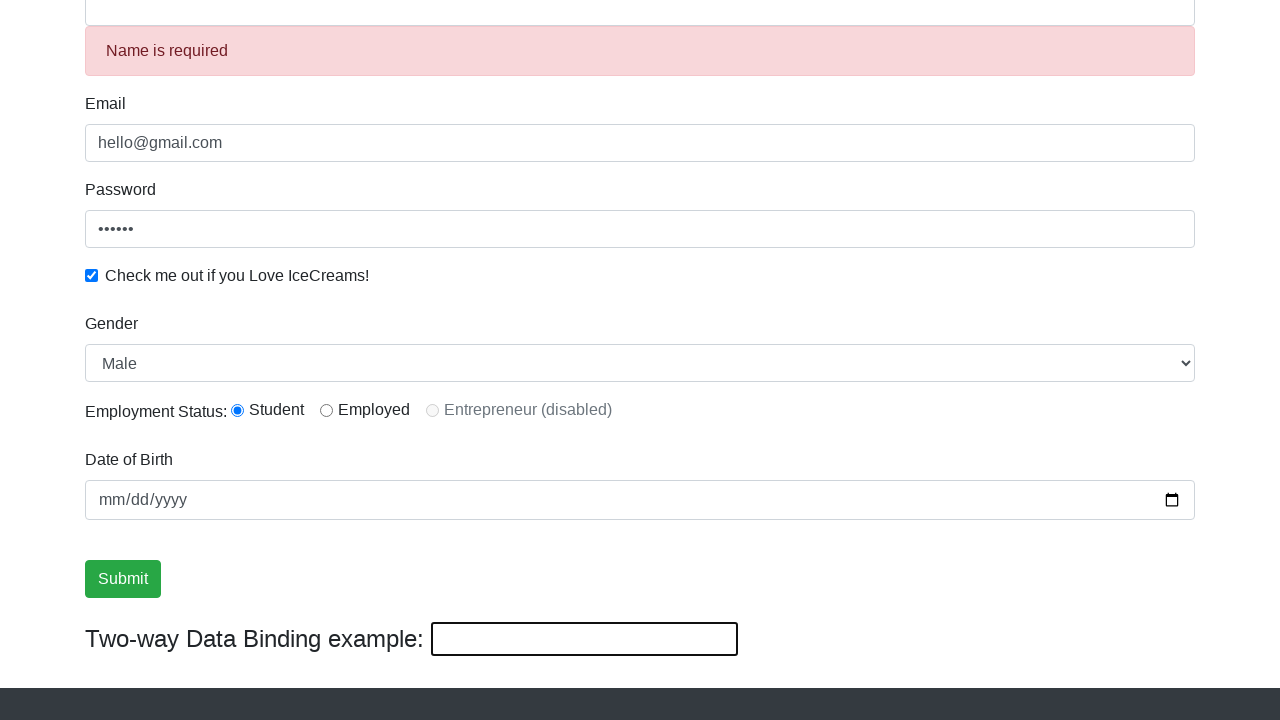